Tests that pressing Escape cancels edits and restores the original text.

Starting URL: https://demo.playwright.dev/todomvc

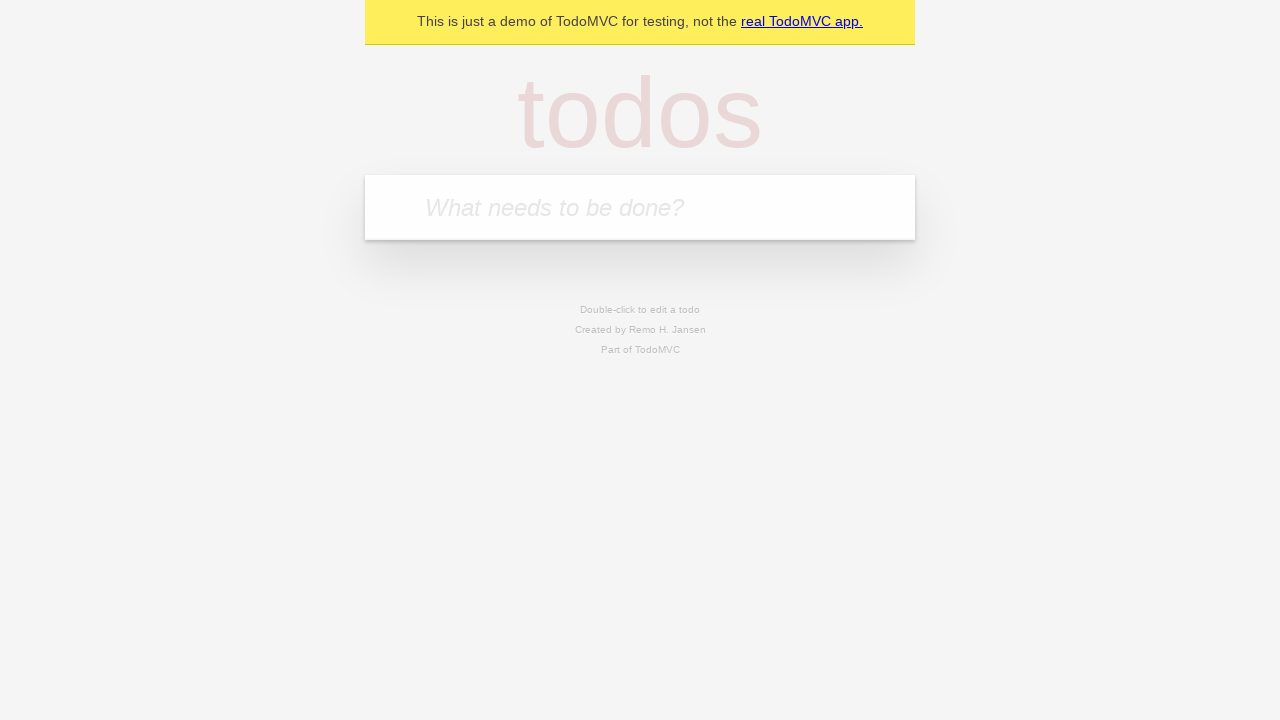

Filled input field with first todo 'buy some cheese' on internal:attr=[placeholder="What needs to be done?"i]
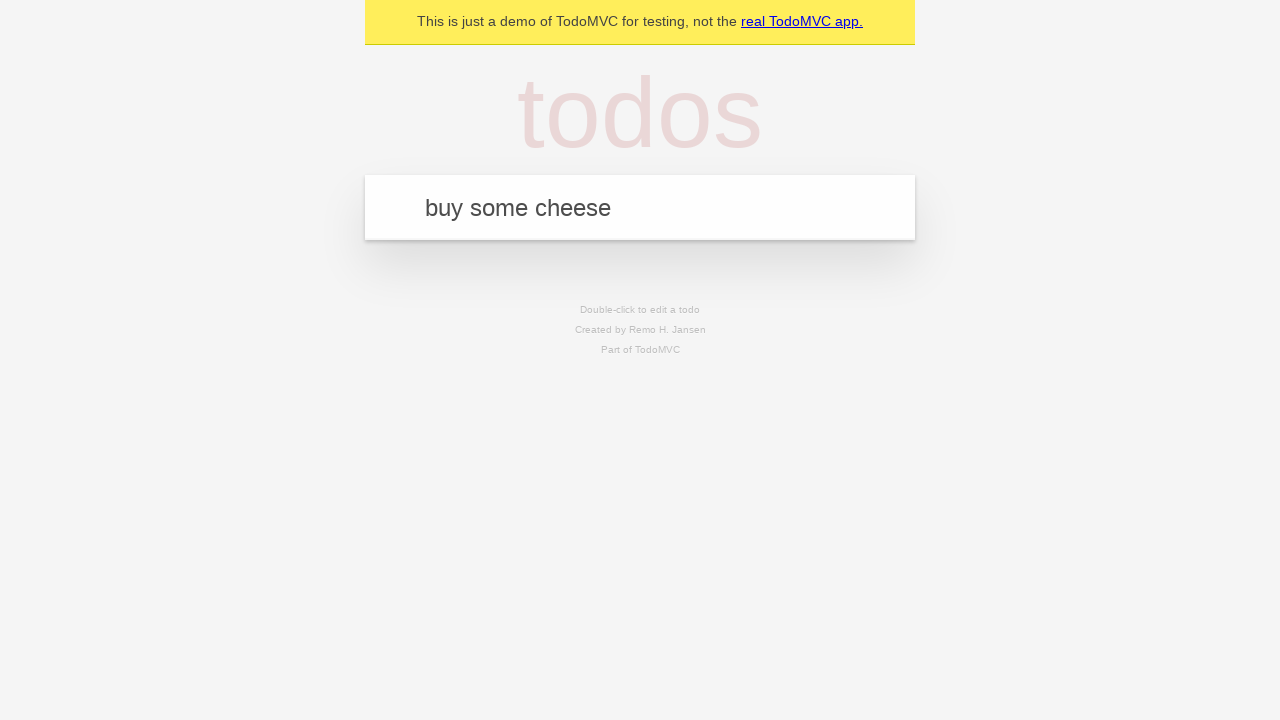

Pressed Enter to create first todo on internal:attr=[placeholder="What needs to be done?"i]
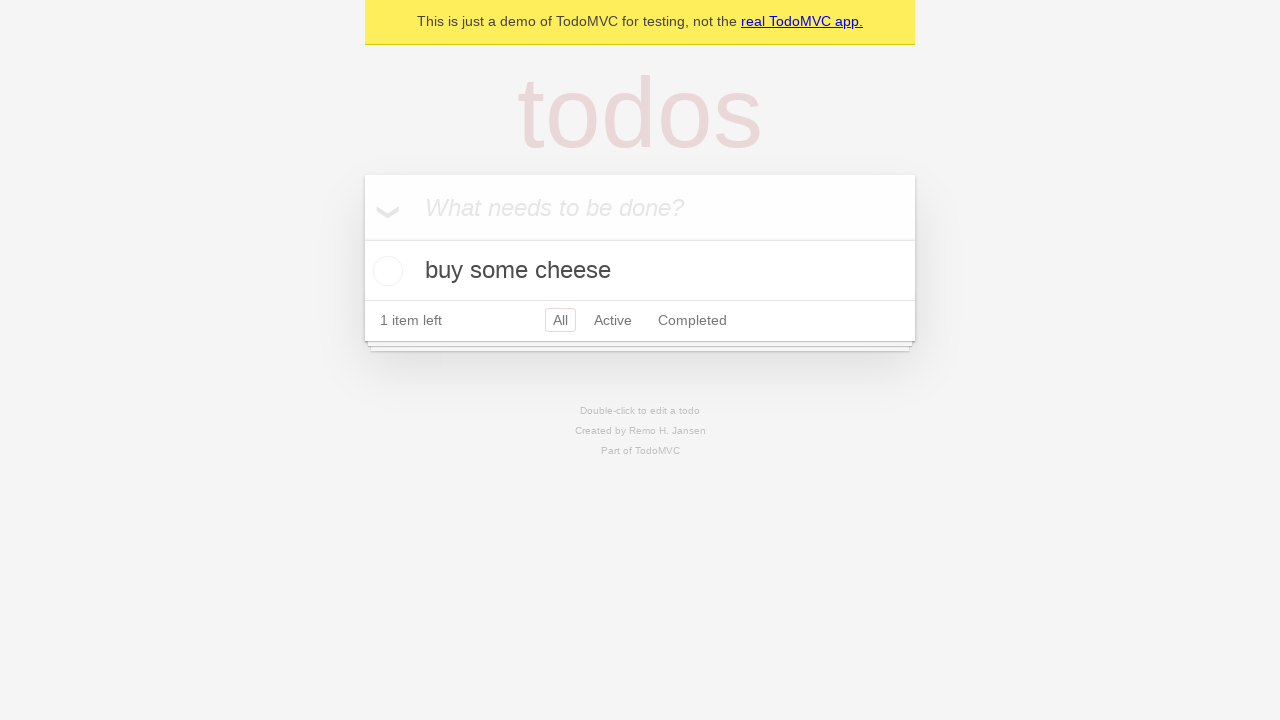

Filled input field with second todo 'feed the cat' on internal:attr=[placeholder="What needs to be done?"i]
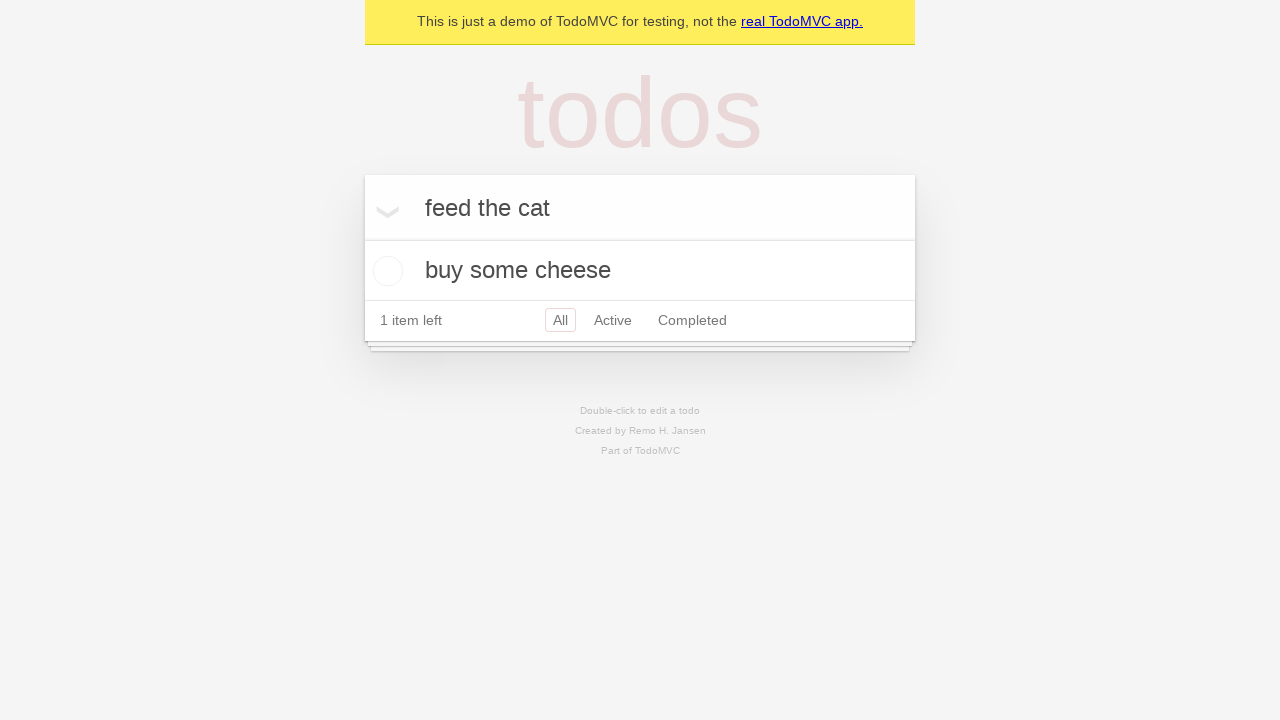

Pressed Enter to create second todo on internal:attr=[placeholder="What needs to be done?"i]
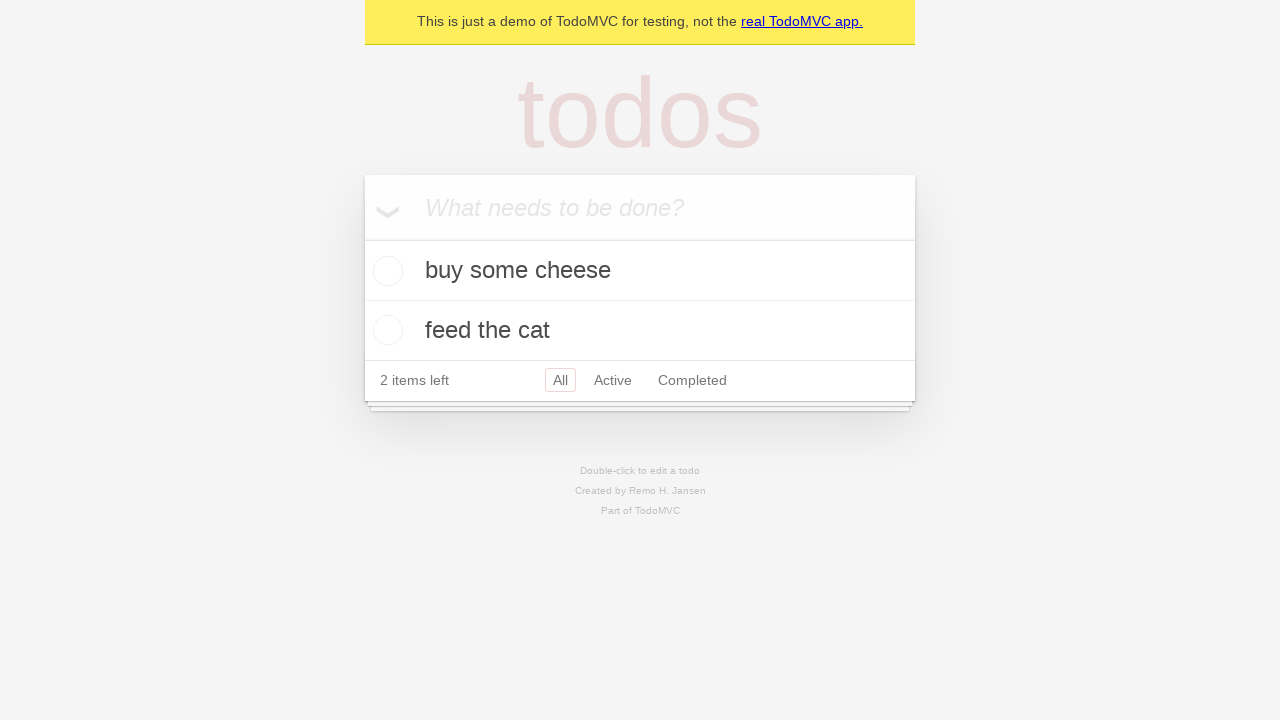

Filled input field with third todo 'book a doctors appointment' on internal:attr=[placeholder="What needs to be done?"i]
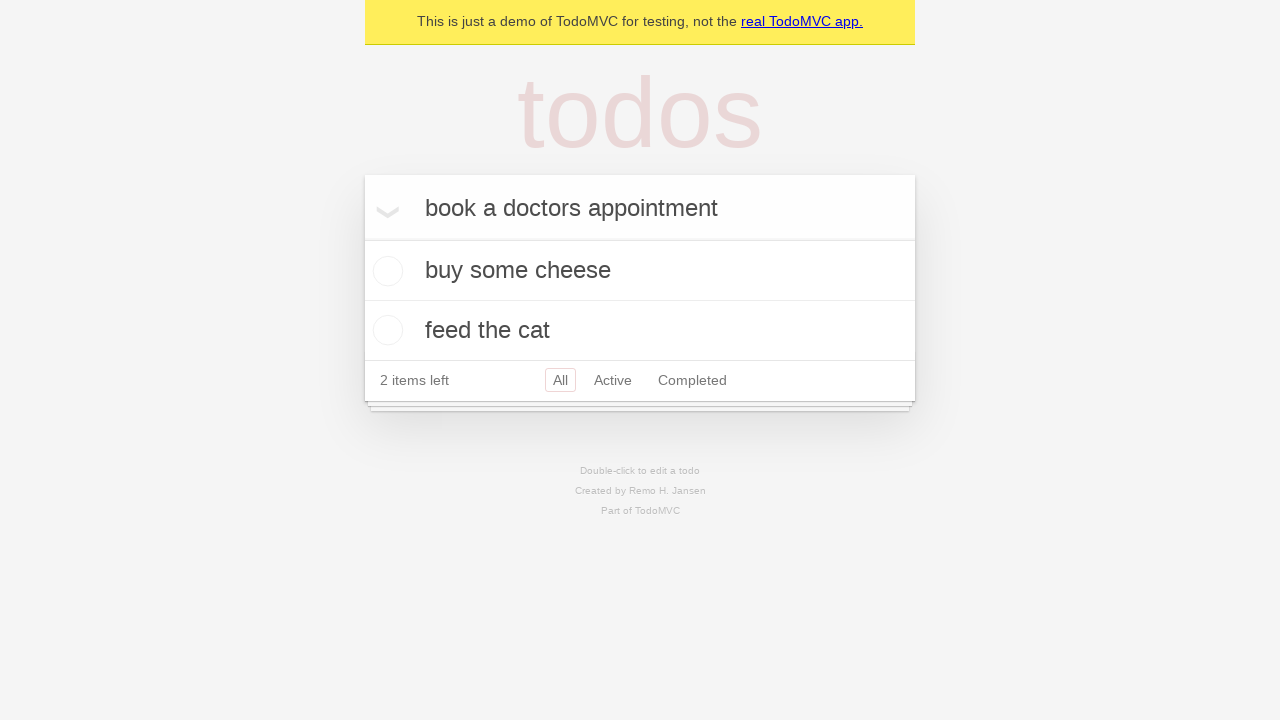

Pressed Enter to create third todo on internal:attr=[placeholder="What needs to be done?"i]
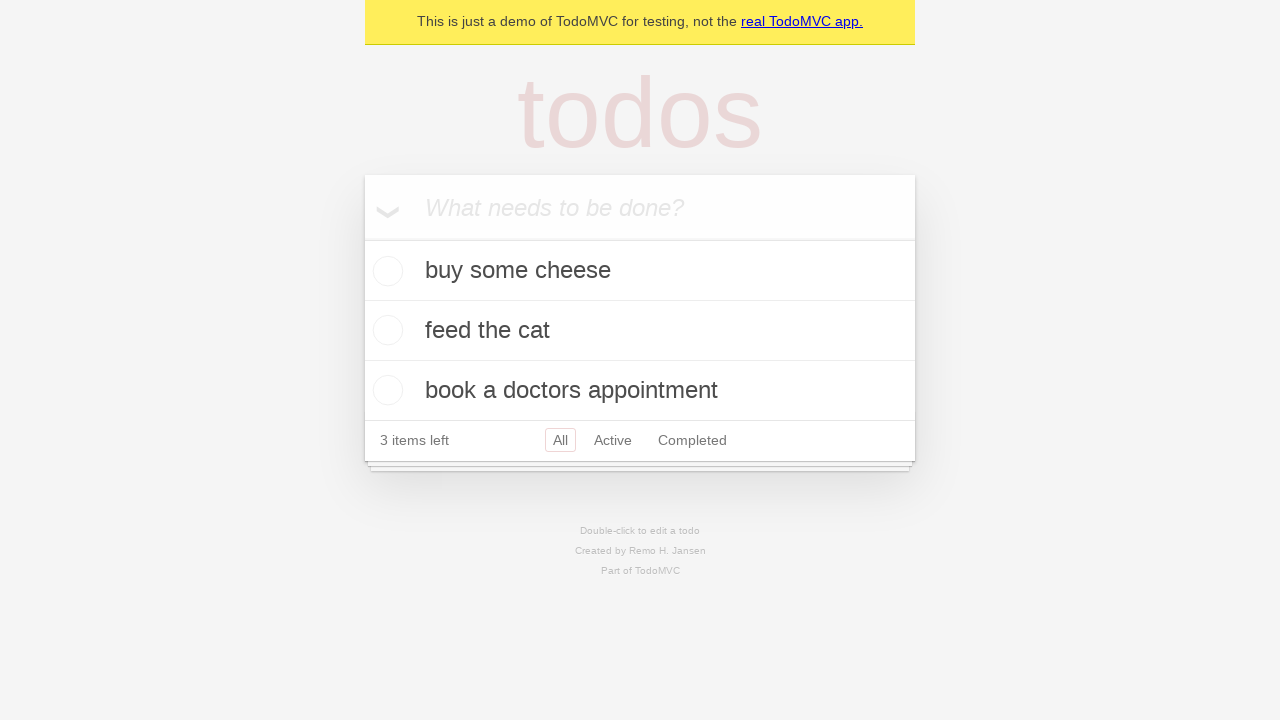

Double-clicked second todo to enter edit mode at (640, 331) on internal:testid=[data-testid="todo-item"s] >> nth=1
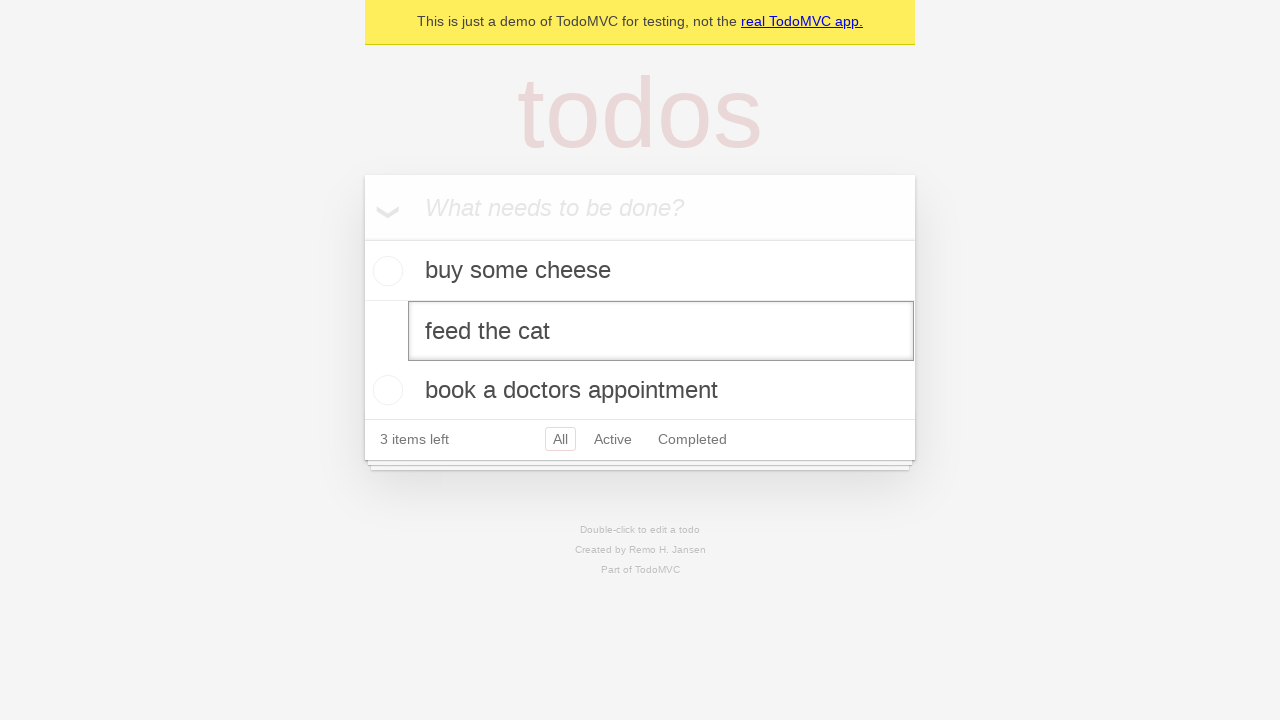

Filled edit textbox with new text 'buy some sausages' on internal:testid=[data-testid="todo-item"s] >> nth=1 >> internal:role=textbox[nam
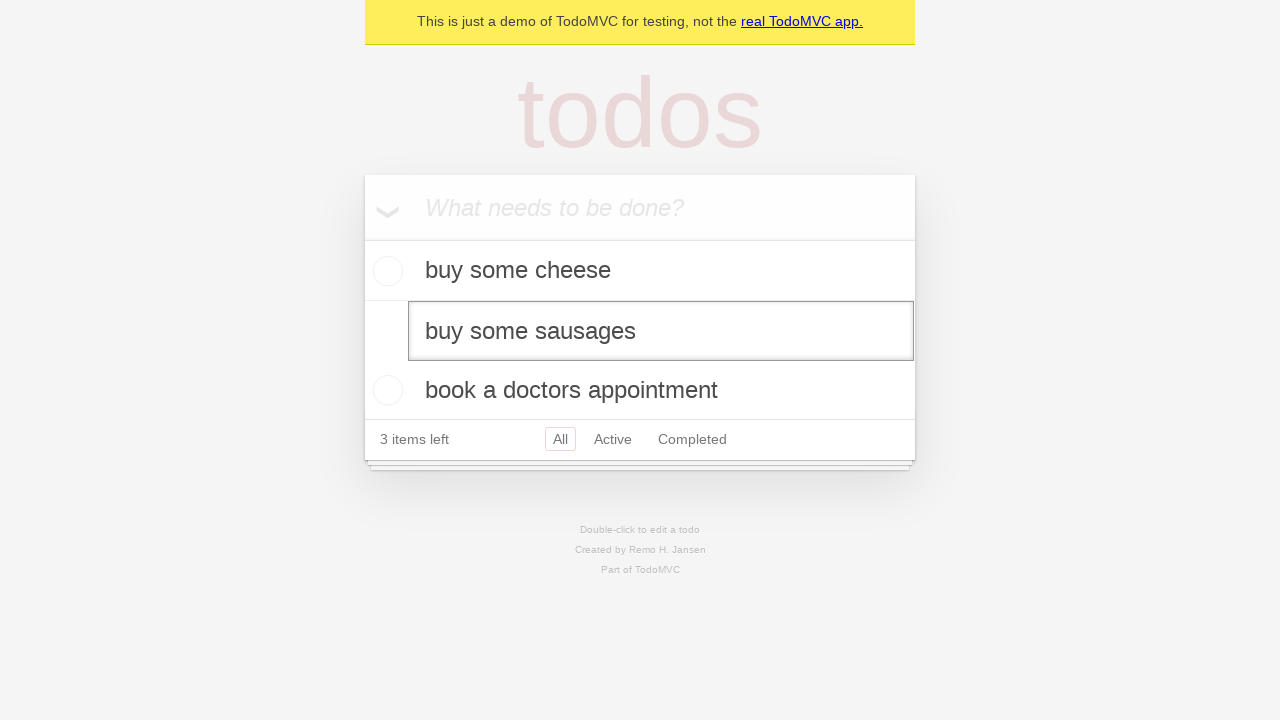

Pressed Escape to cancel edit and restore original text on internal:testid=[data-testid="todo-item"s] >> nth=1 >> internal:role=textbox[nam
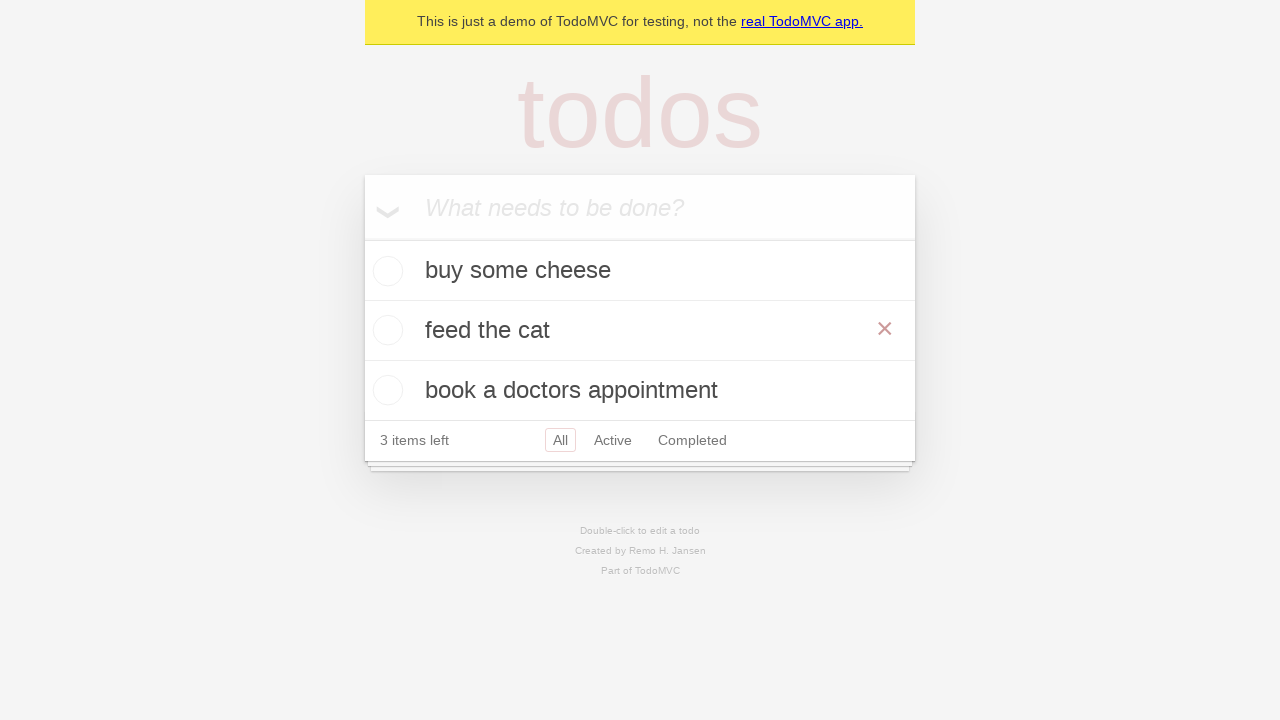

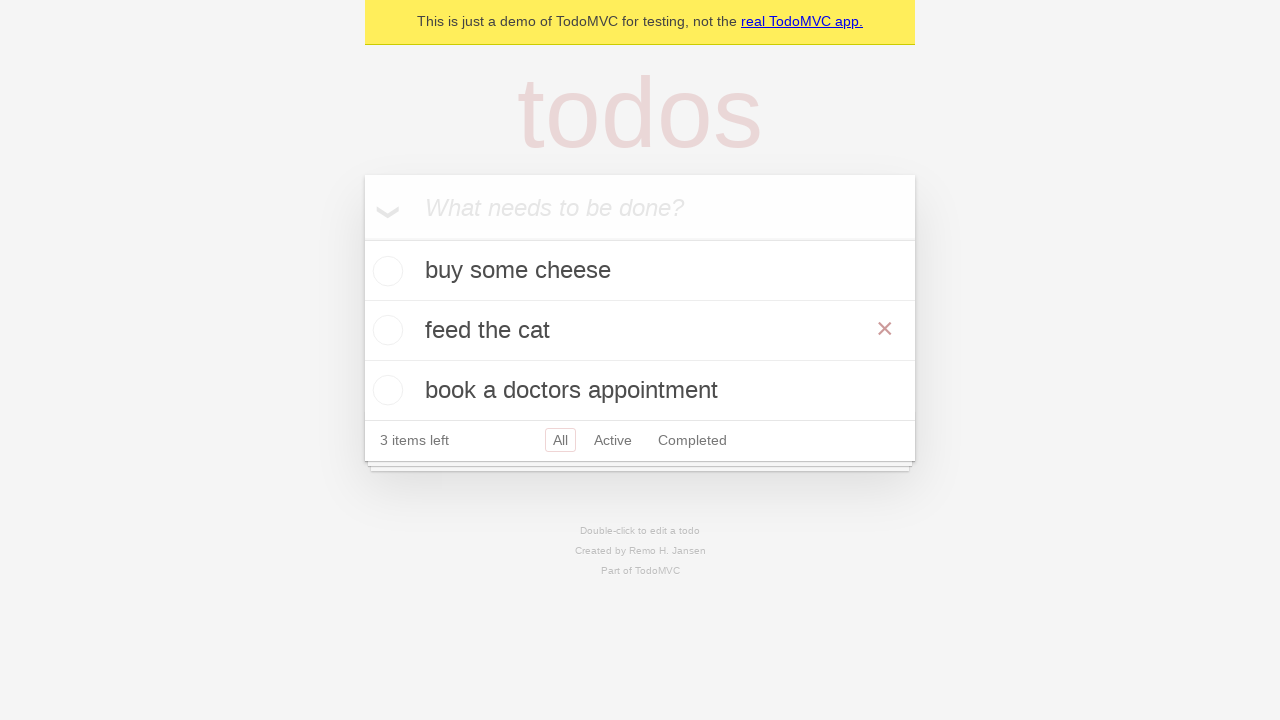